Tests window handling by verifying page text, clicking a link that opens a new window, switching to the new window to verify its content, and then switching back to the original window to verify its title.

Starting URL: https://the-internet.herokuapp.com/windows

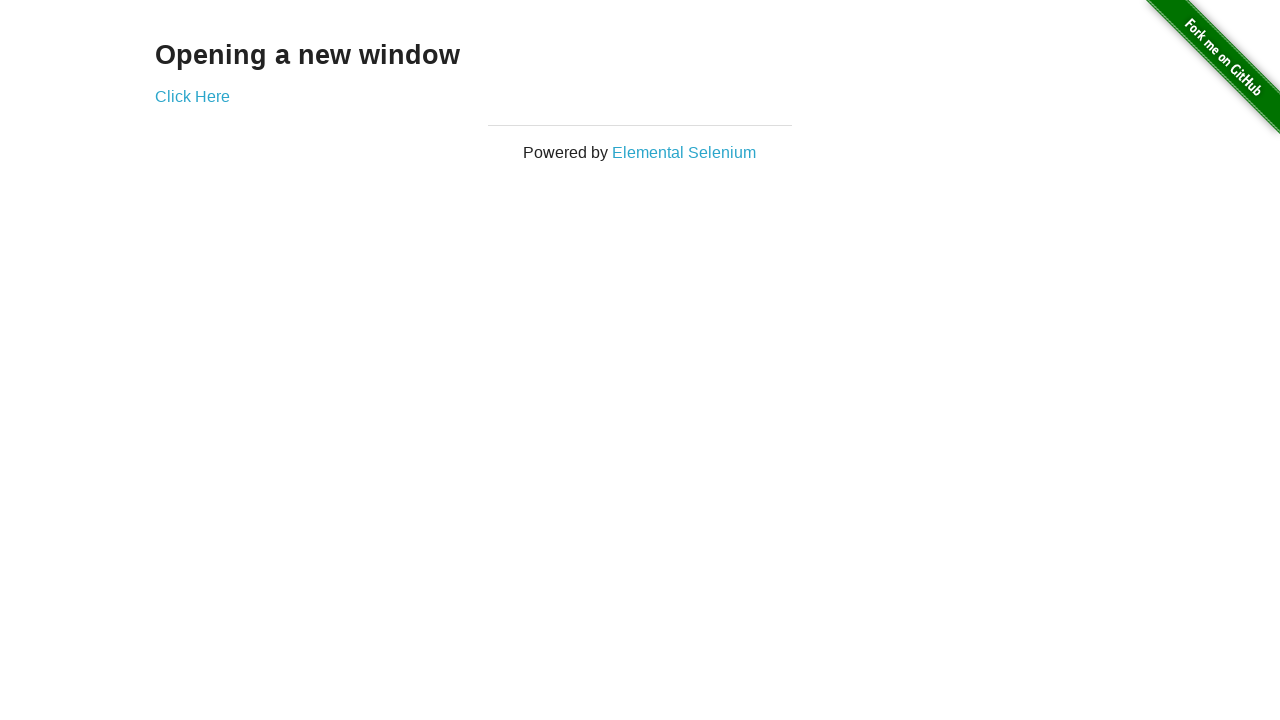

Waited for h3 selector to load
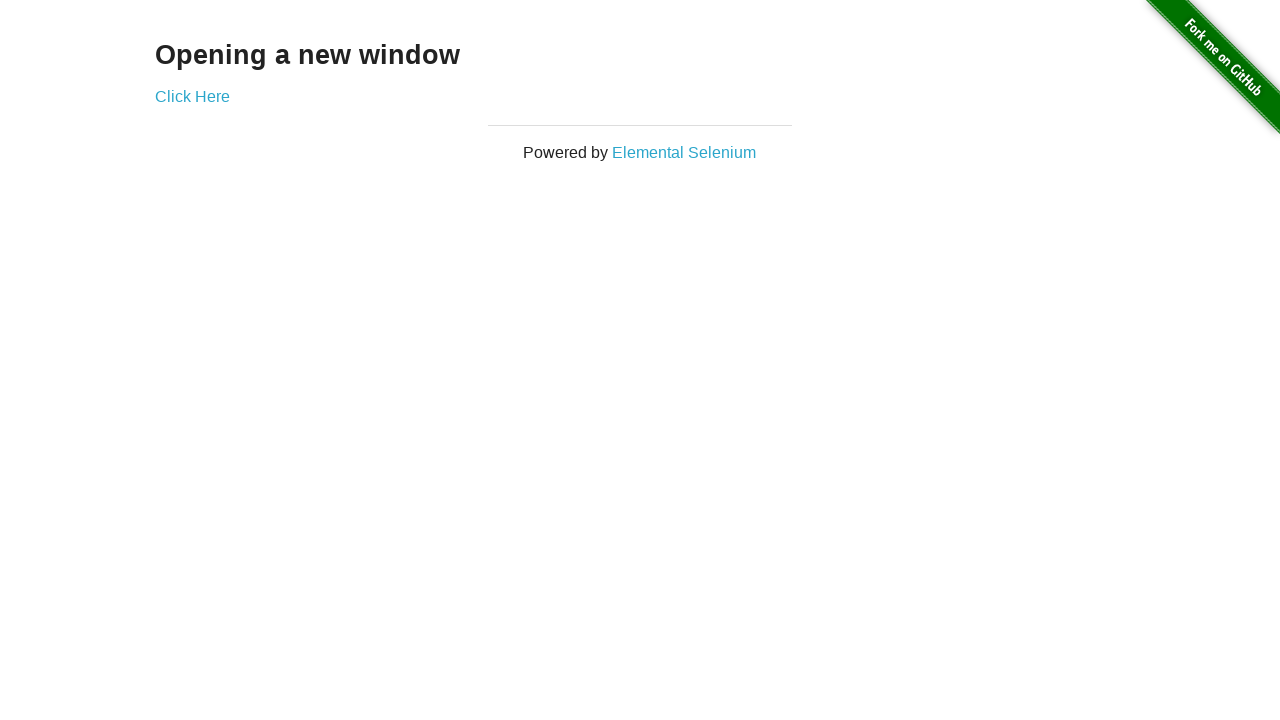

Verified page text is 'Opening a new window'
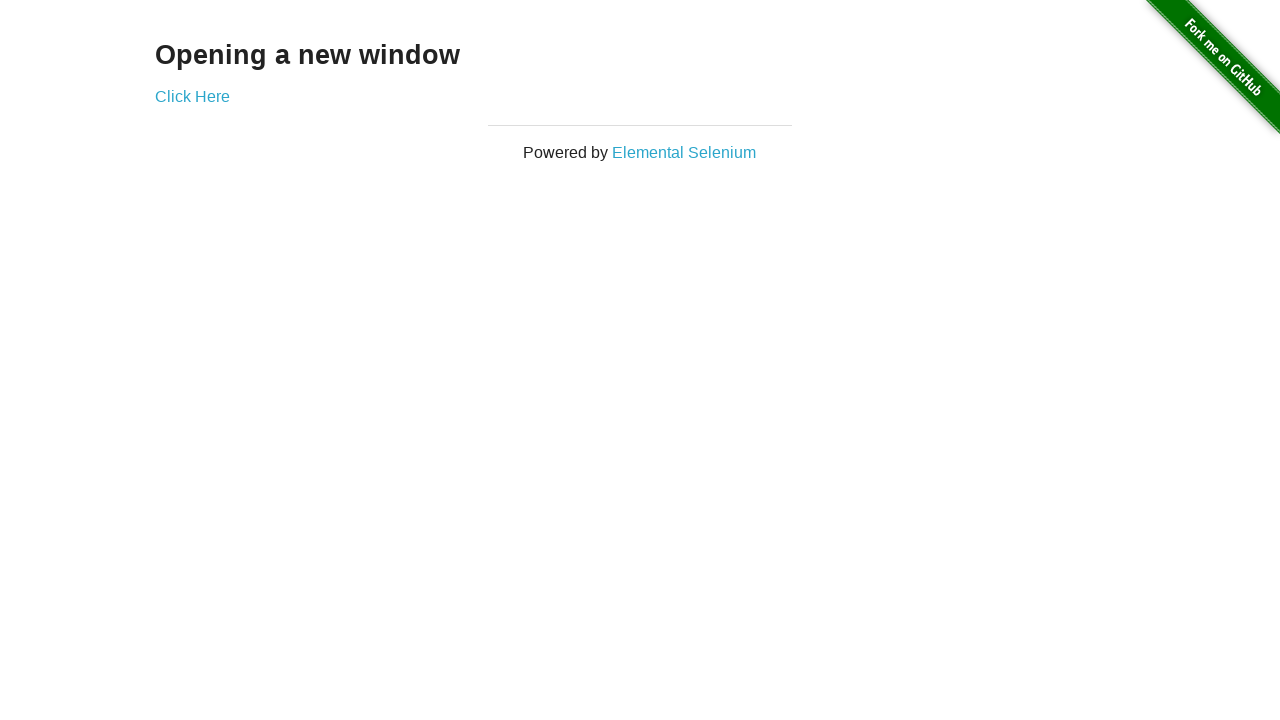

Verified original page title is 'The Internet'
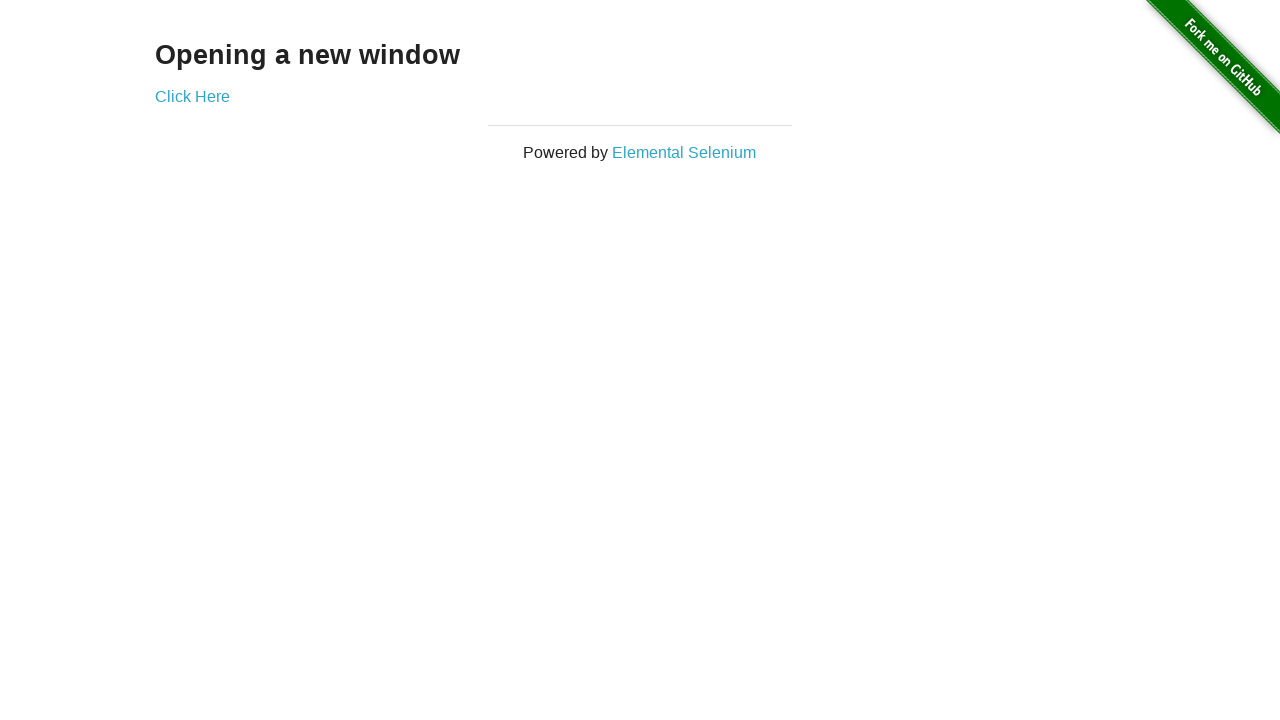

Clicked 'Click Here' link to open new window at (192, 96) on text=Click Here
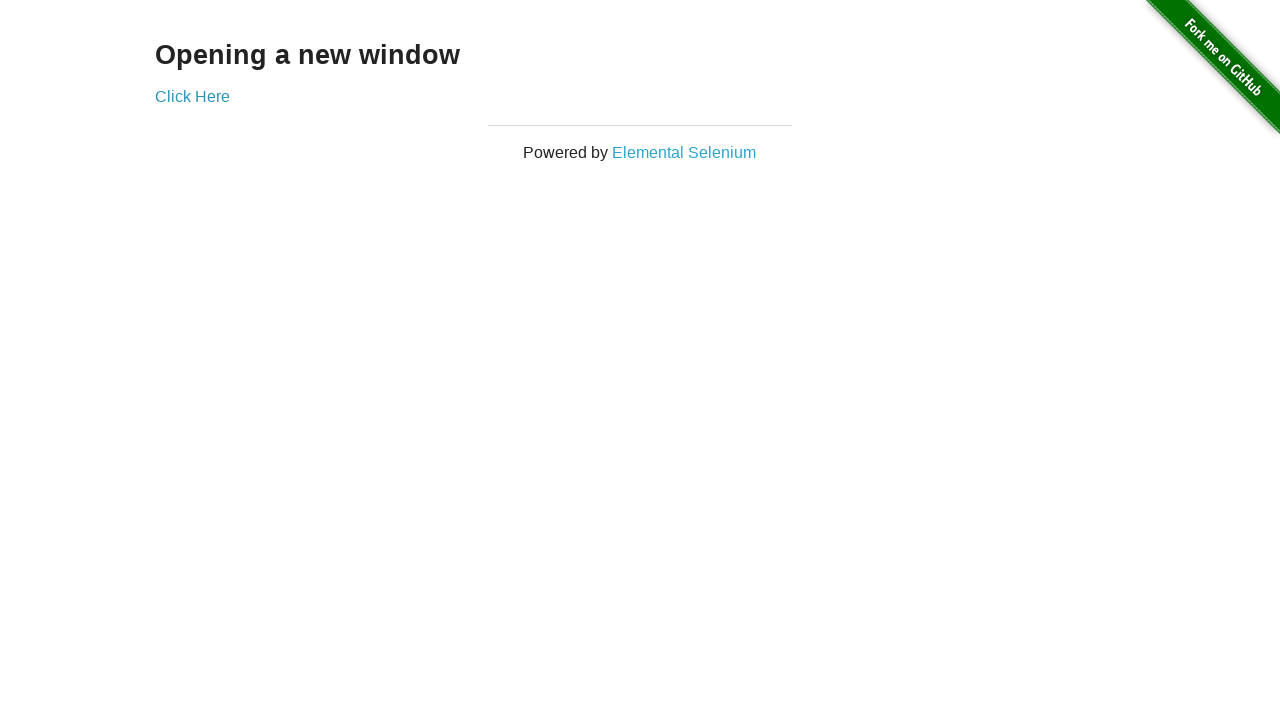

Captured new page object
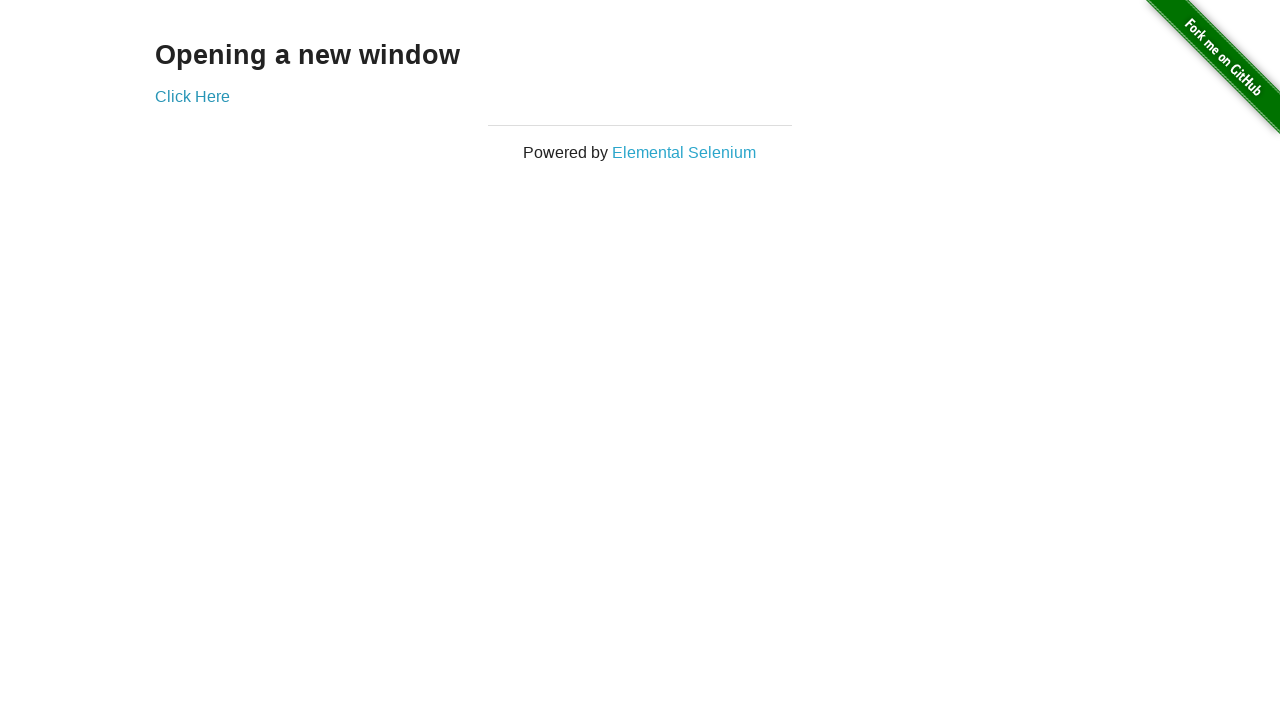

Waited for new page to load
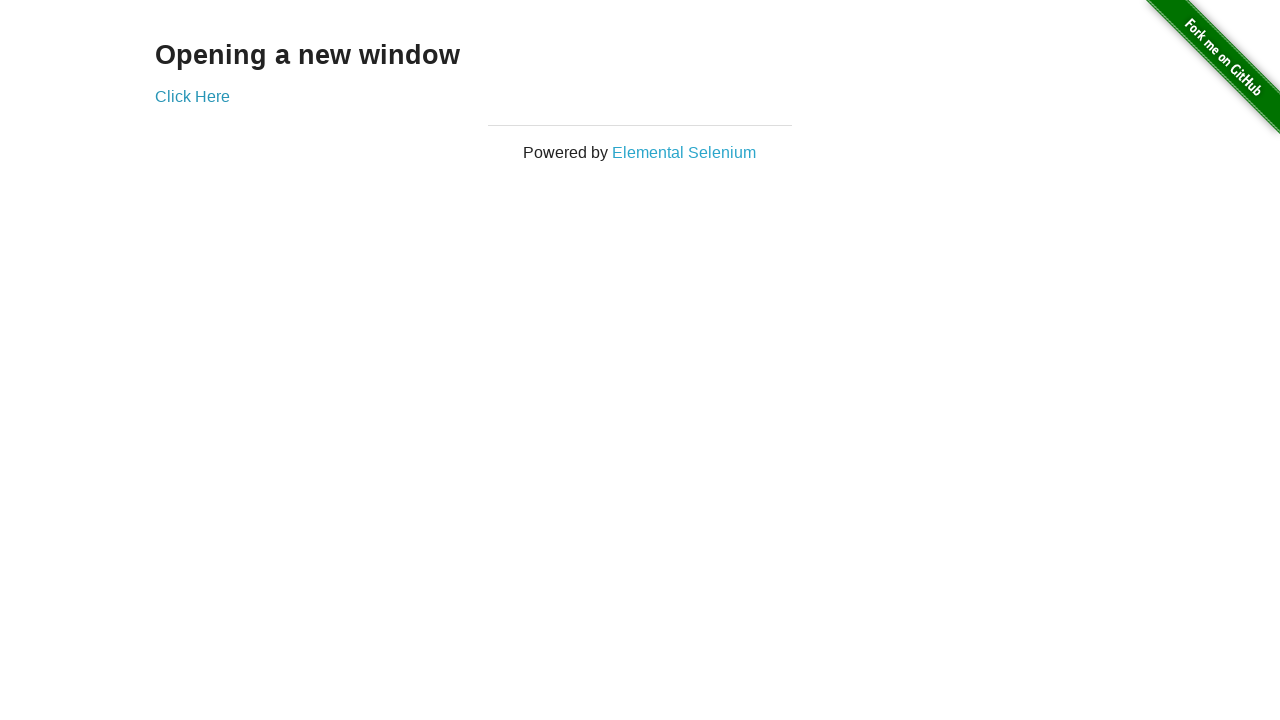

Verified new window title is 'New Window'
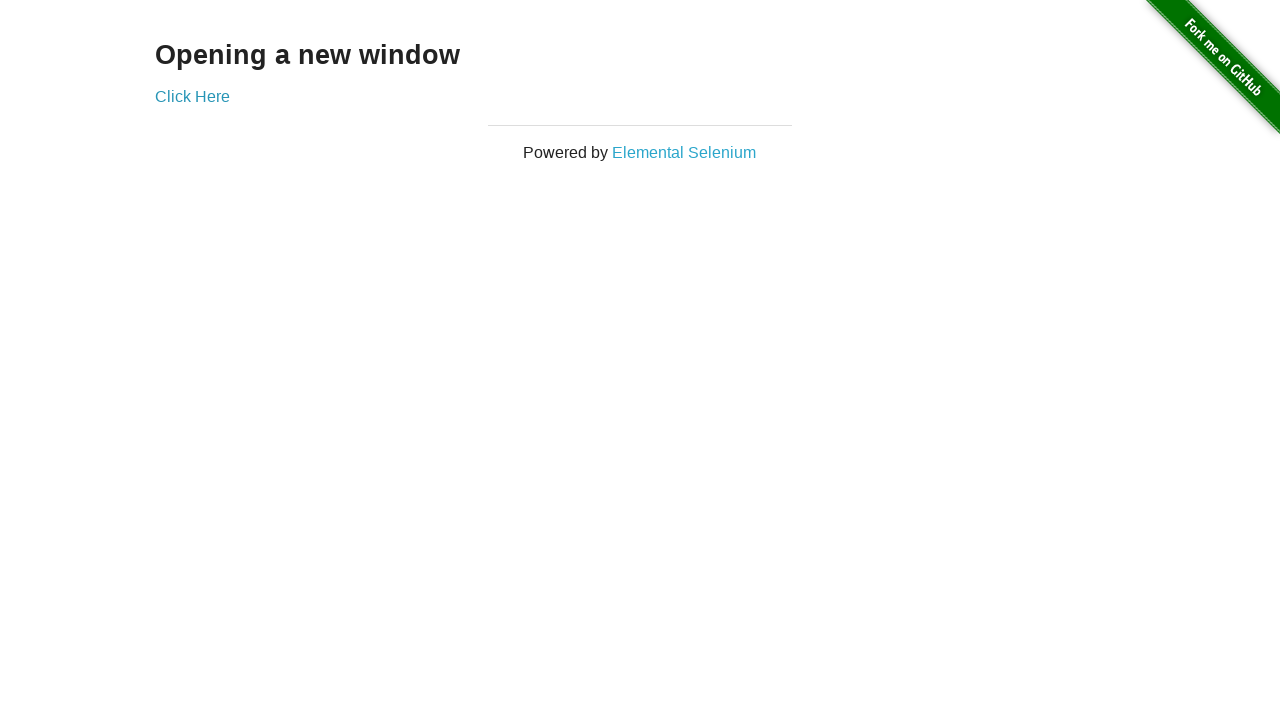

Verified new window text is 'New Window'
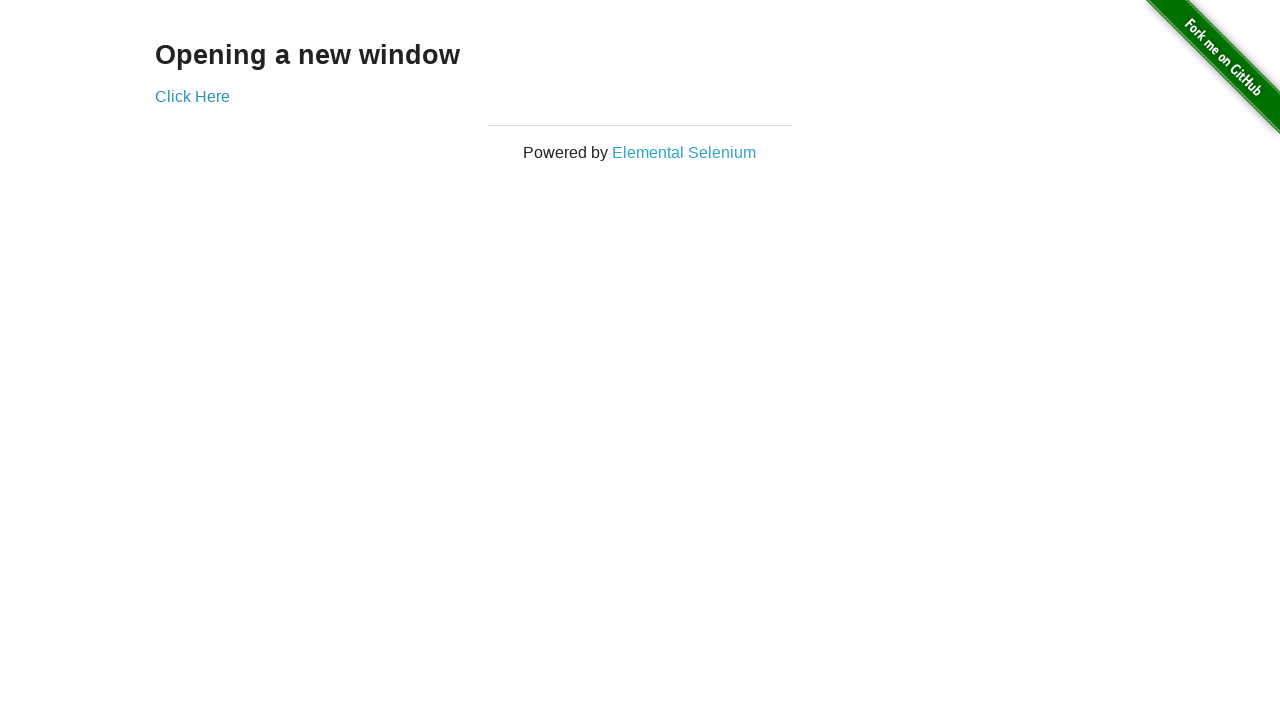

Switched back to original page
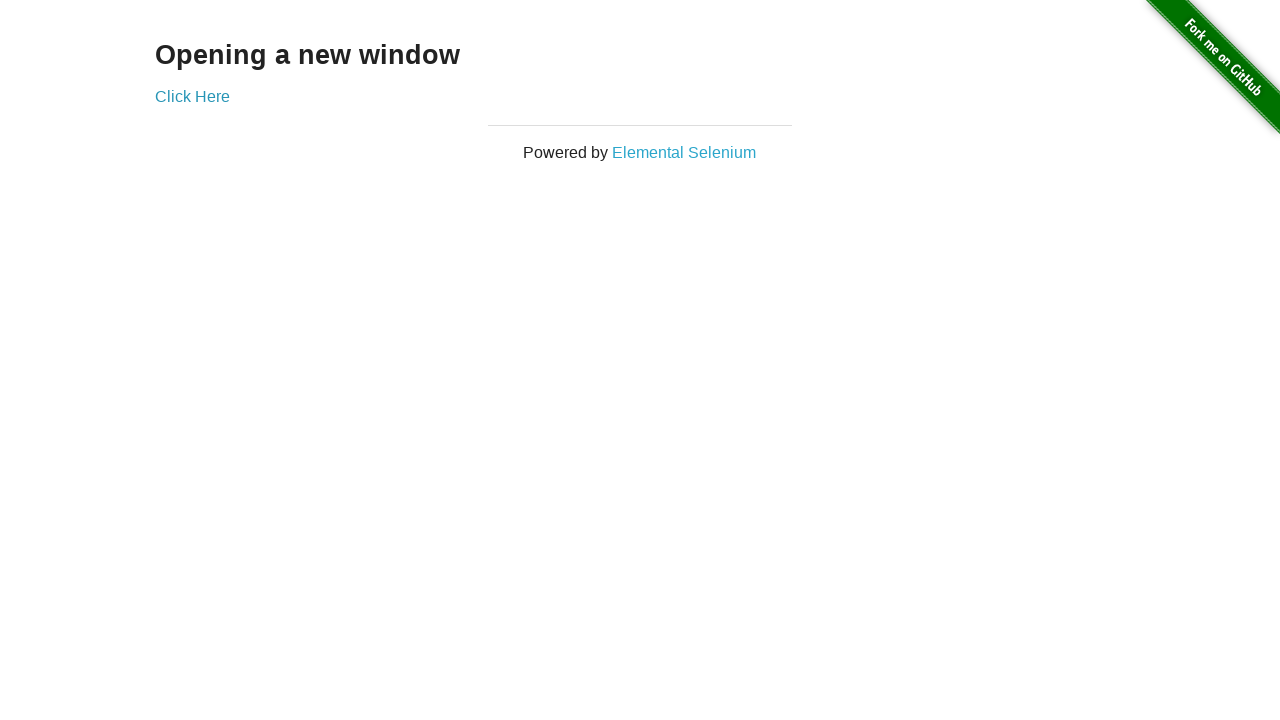

Verified original page title is still 'The Internet'
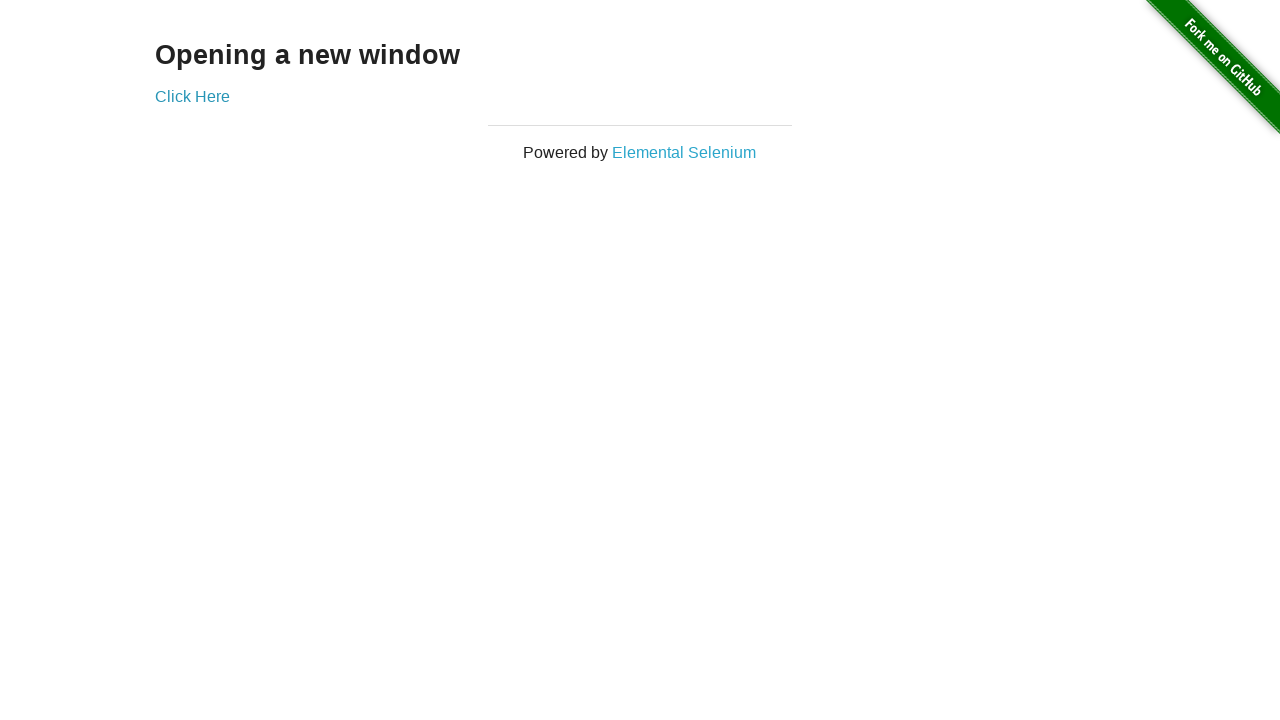

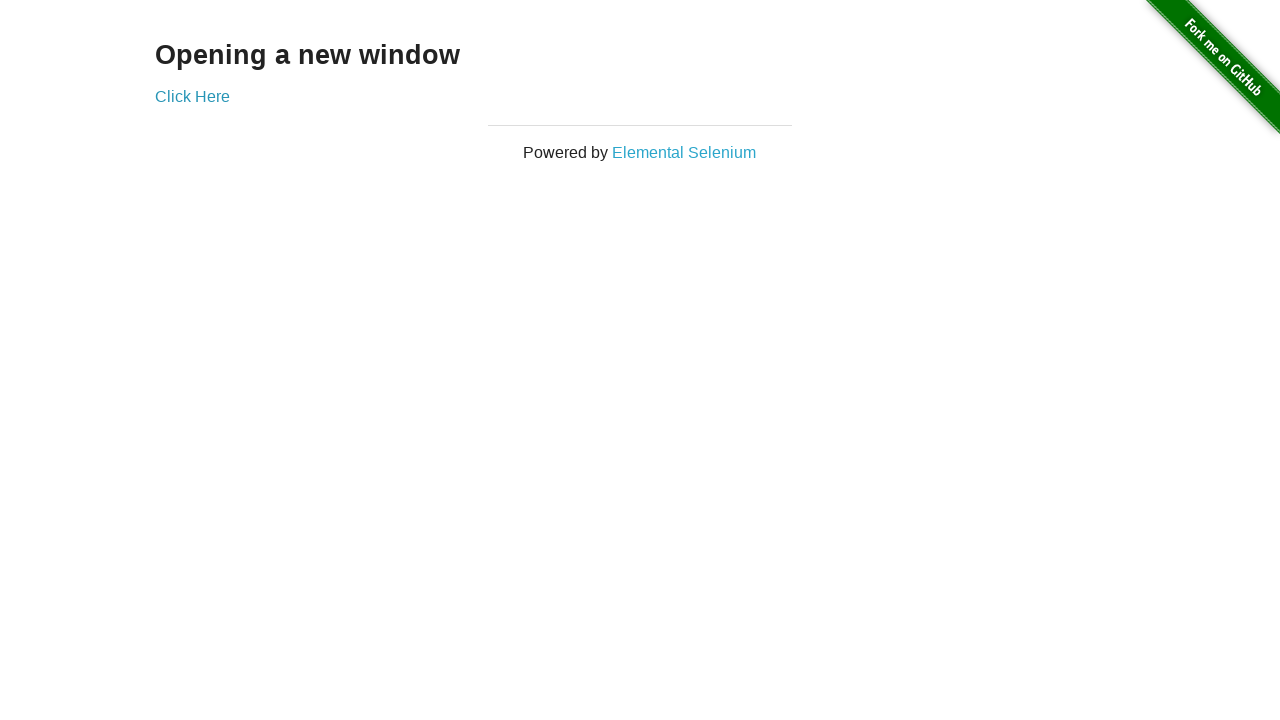